Tests navigation to Status Codes page by clicking the link and navigating back

Starting URL: https://the-internet.herokuapp.com

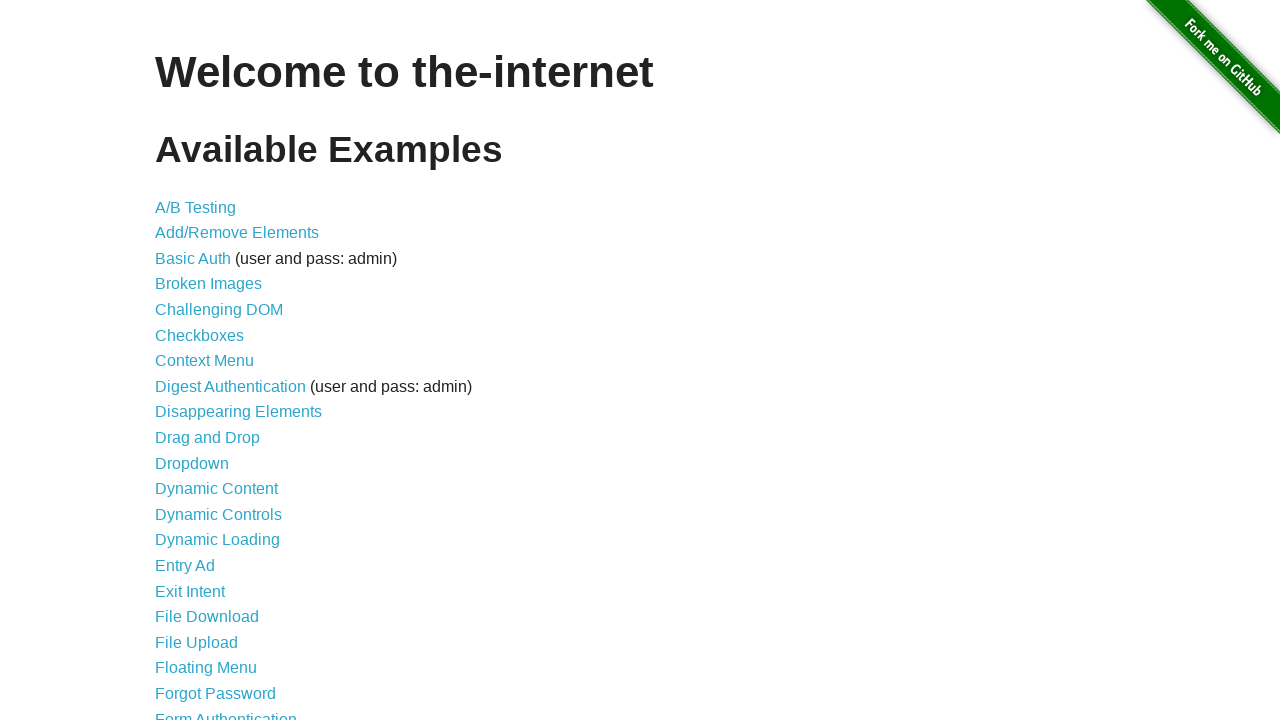

Clicked Status Codes link at (203, 600) on xpath=//*[@id="content"]/ul/li[42]/a
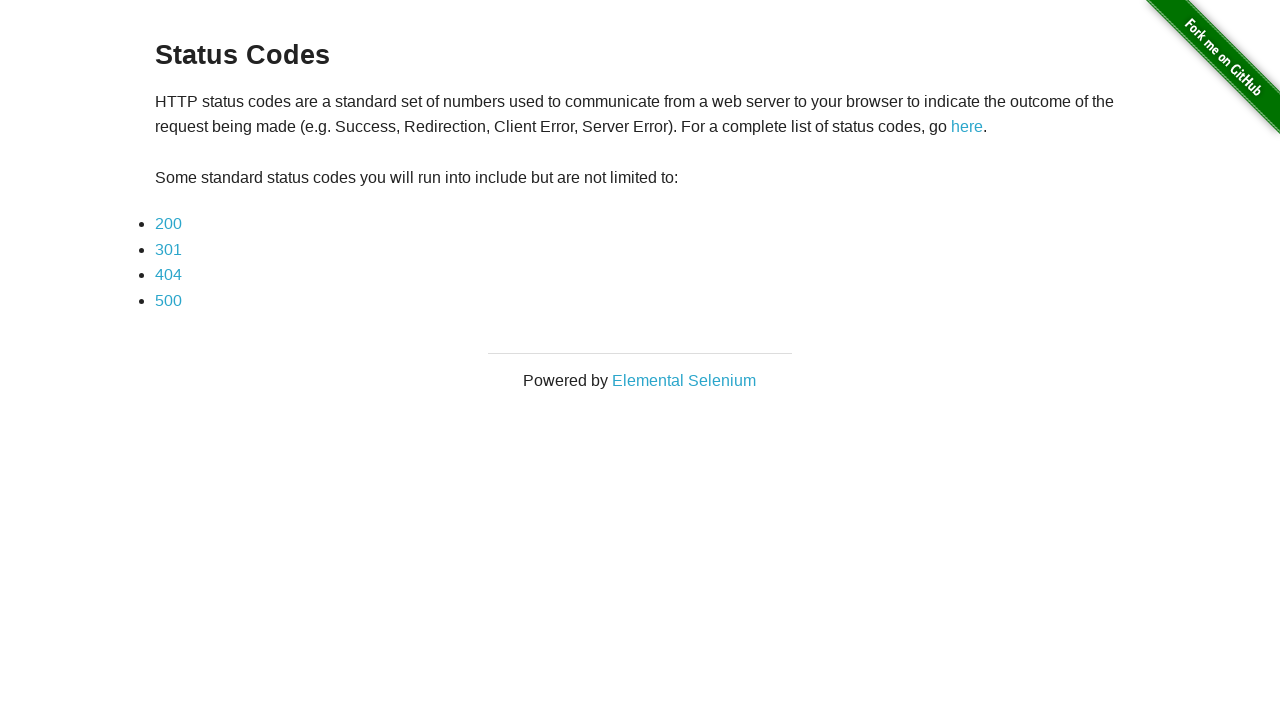

Navigated back to main page
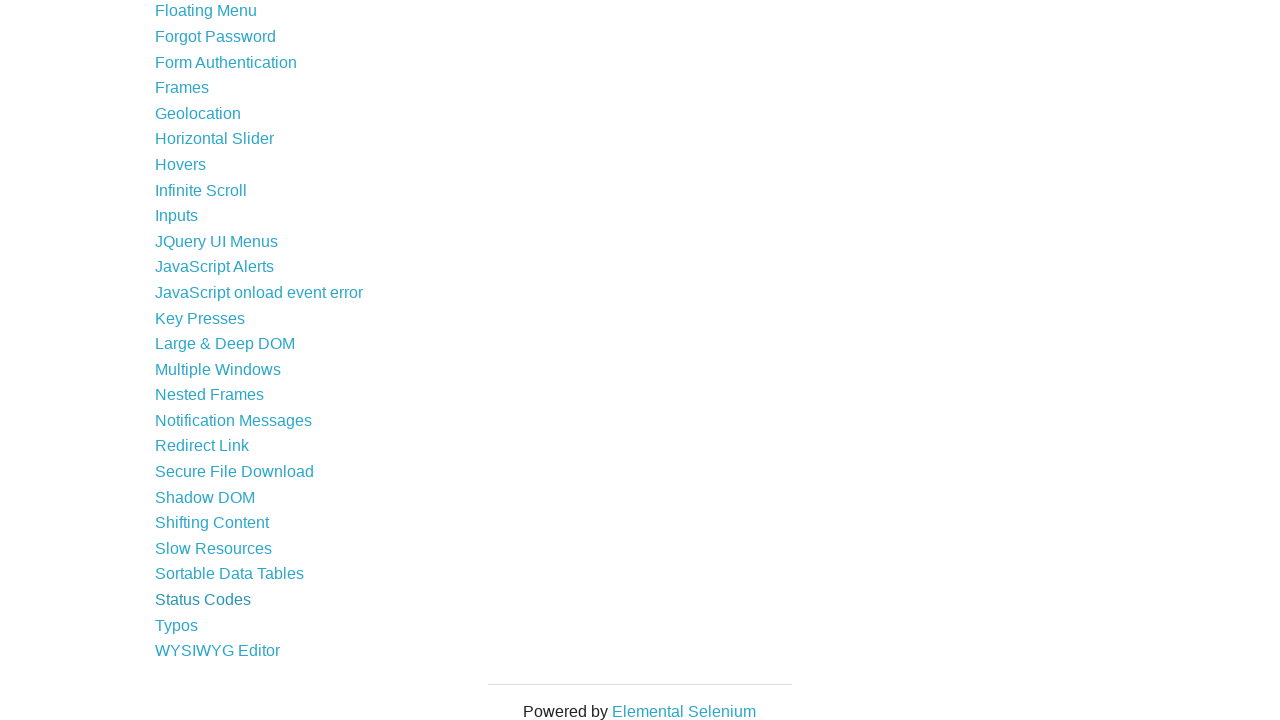

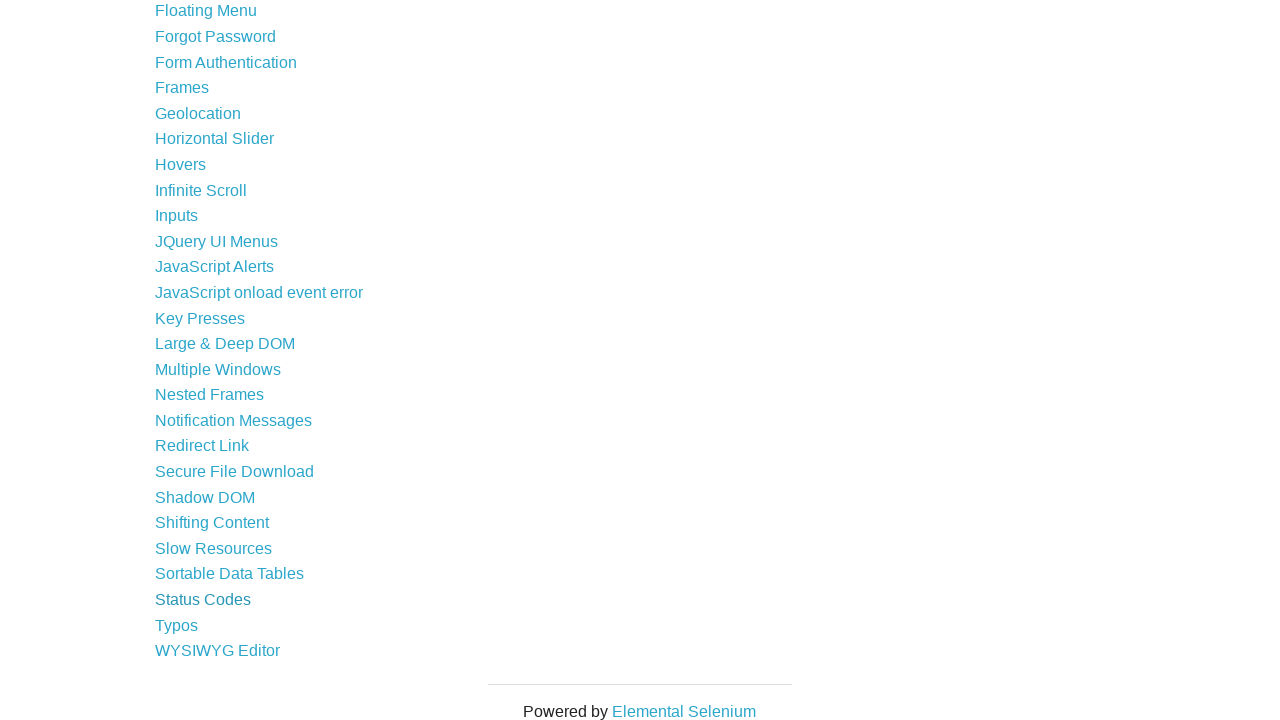